Tests iframe interaction by locating an iframe, clicking a link within it, and retrieving text content from inside the iframe.

Starting URL: https://rahulshettyacademy.com/AutomationPractice/

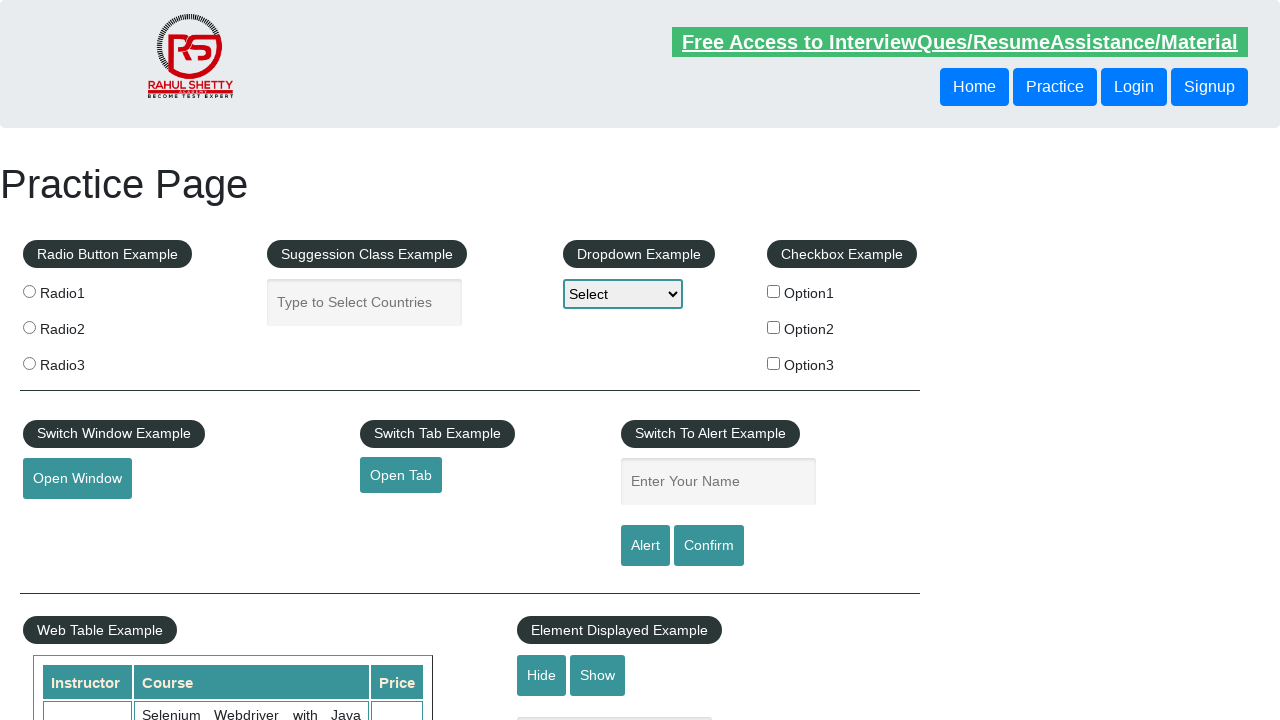

Located iframe with ID 'courses-iframe'
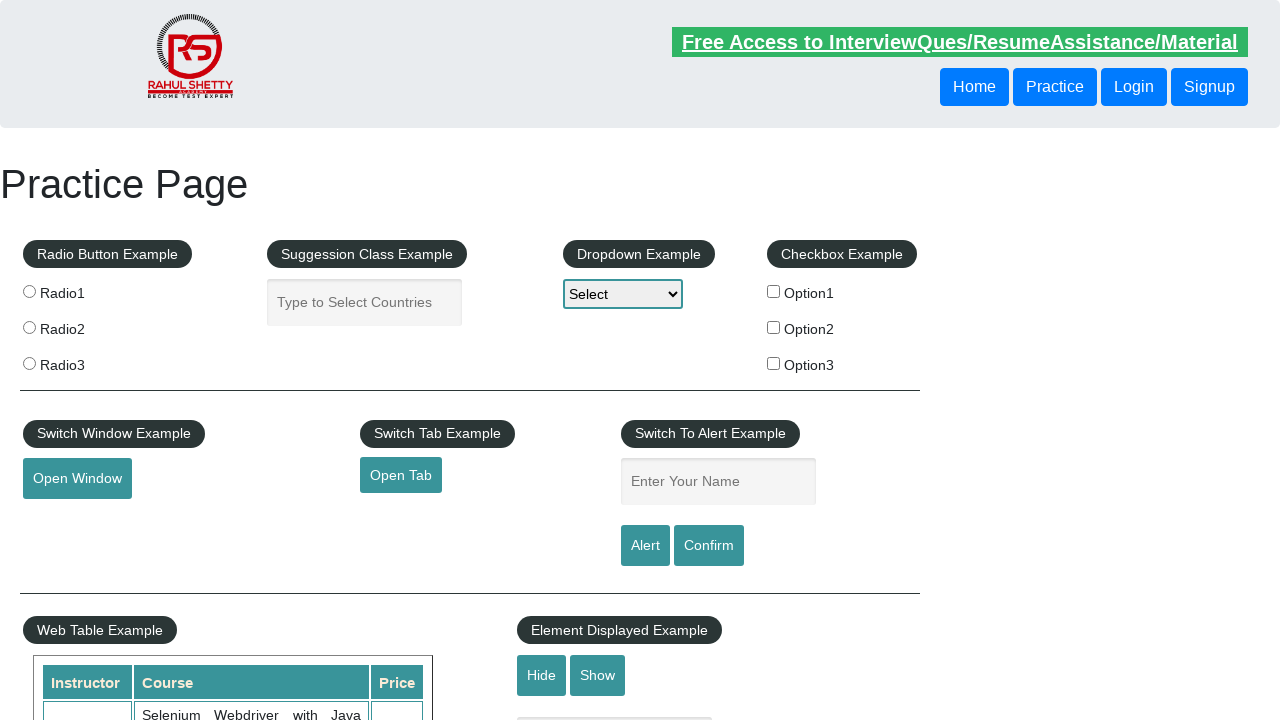

Clicked lifetime access link within iframe at (307, 360) on #courses-iframe >> internal:control=enter-frame >> li a[href*='lifetime-access']
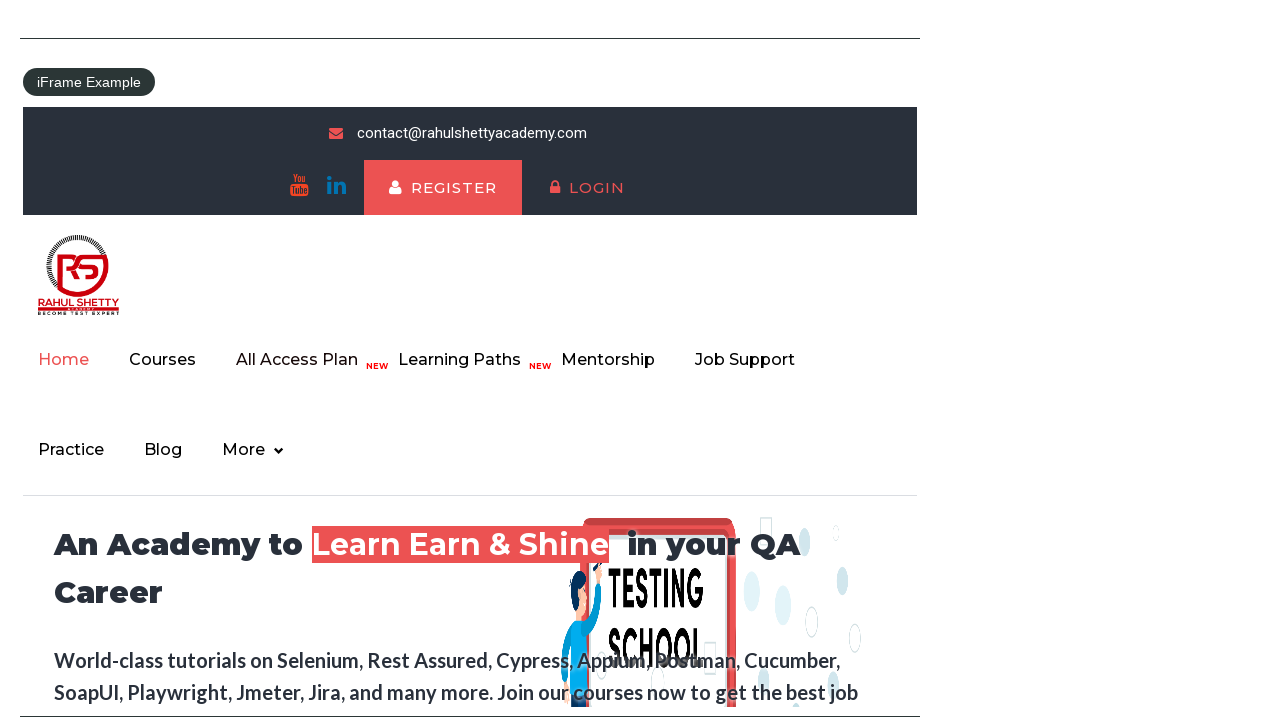

Retrieved text content from iframe: 'Join 13,522 Happy Subscibers!'
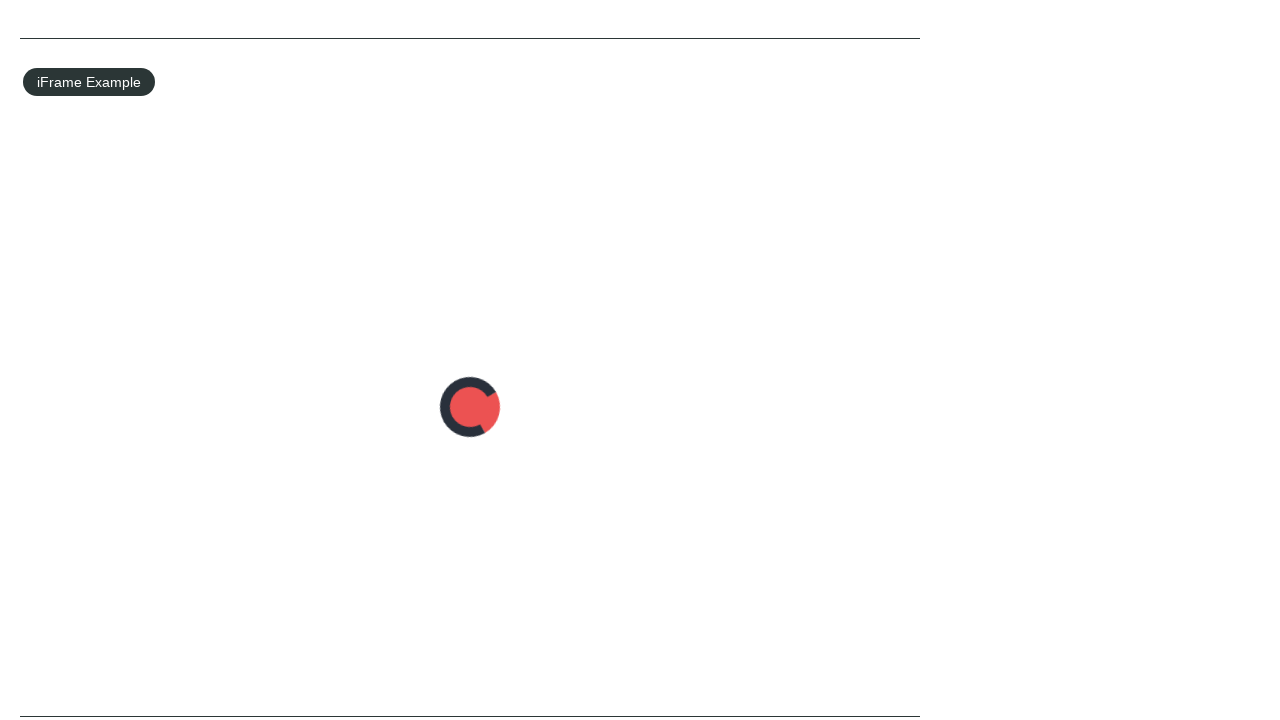

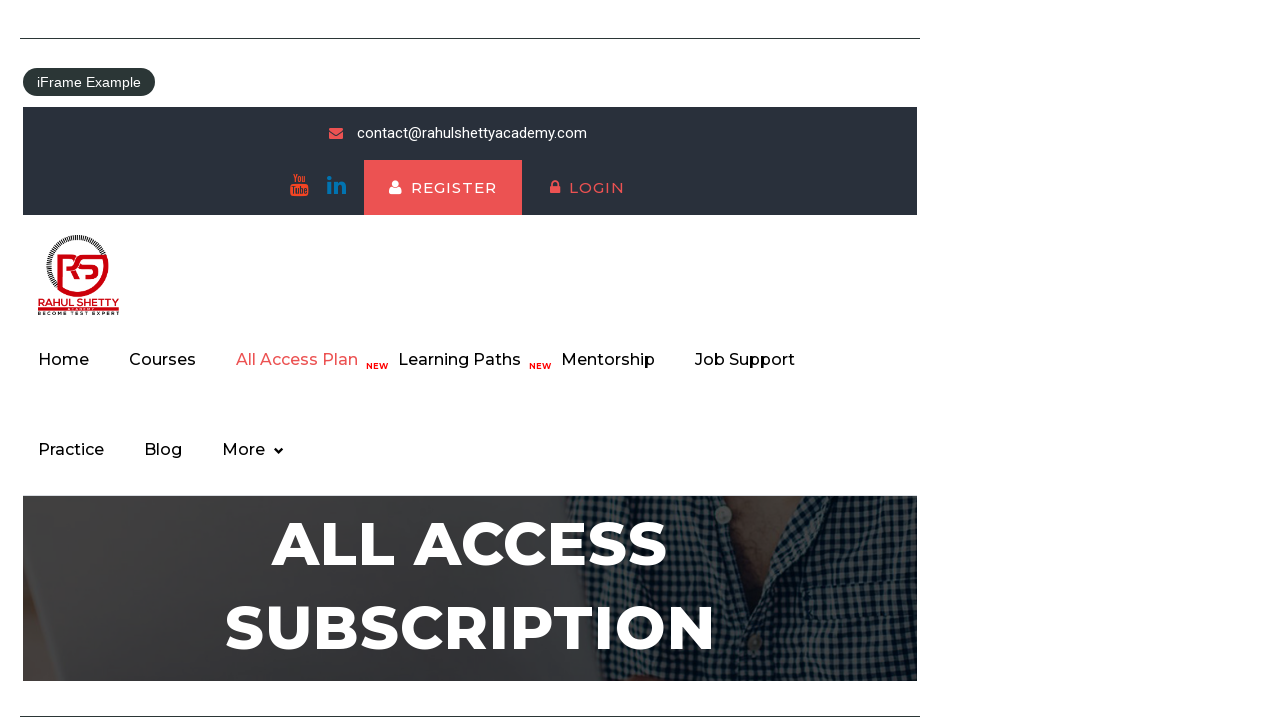